Tests the close functionality of the chat box by clicking the close button

Starting URL: https://prod.buerokratt.ee/

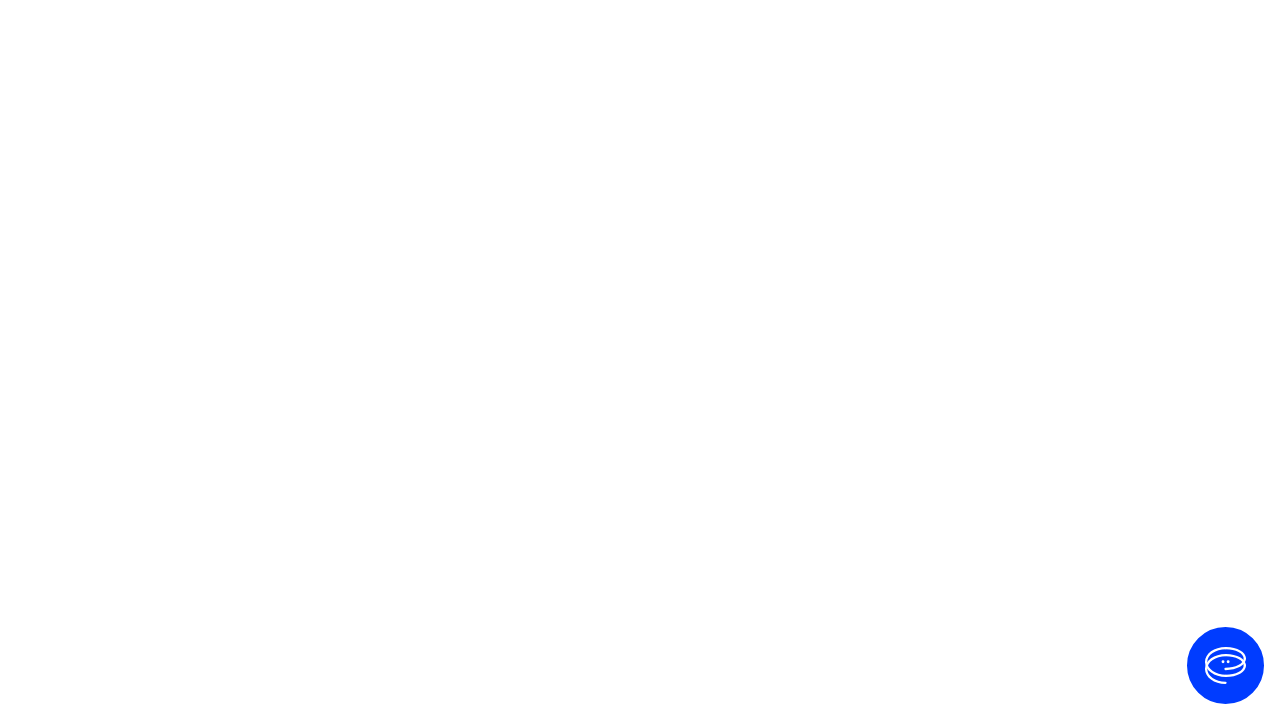

Clicked 'Ava vestlus' button to open chat at (1226, 666) on internal:label="Ava vestlus"i
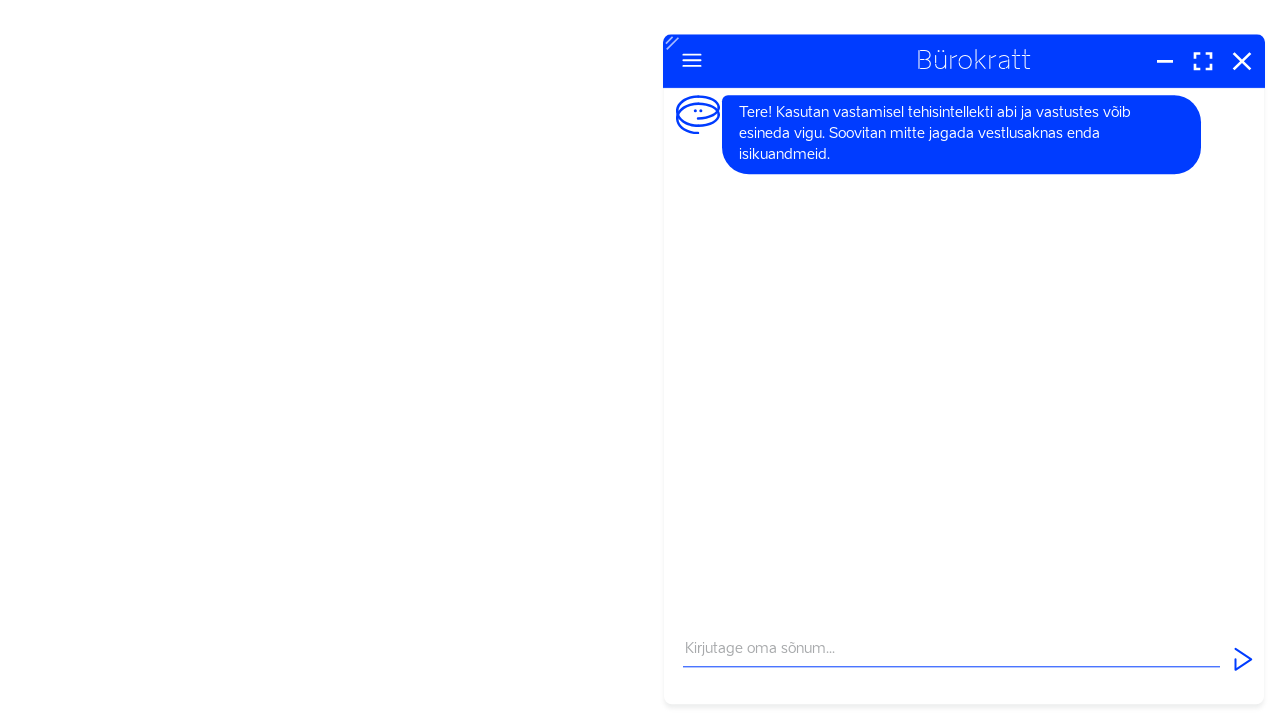

Located close button with label 'Sulge'
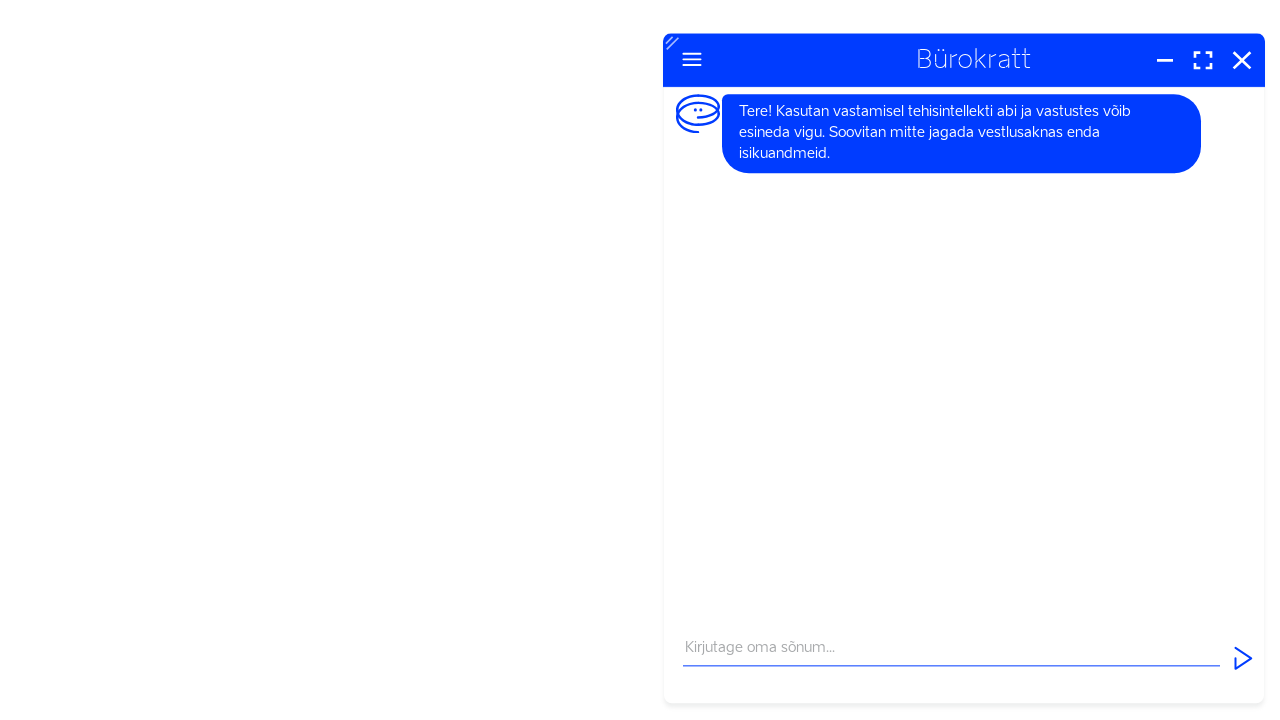

Clicked close button to close chat box at (1242, 60) on internal:label="Sulge"i
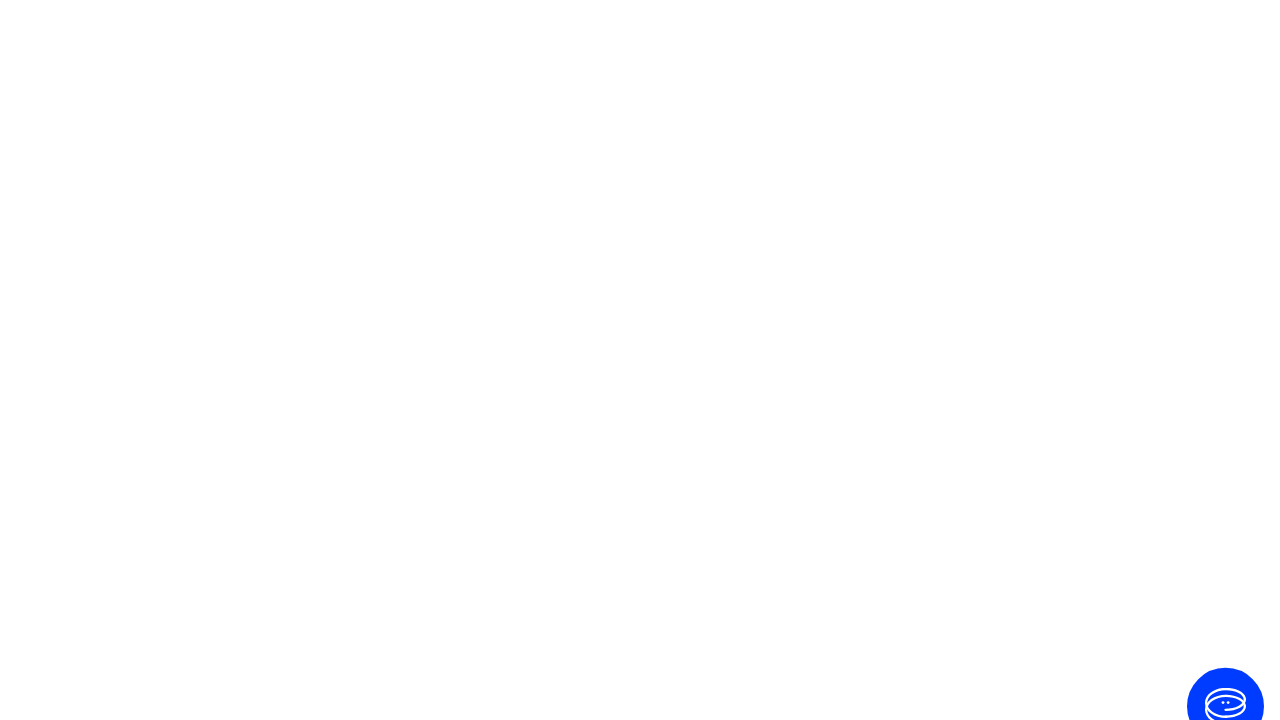

Chat content successfully hidden after close button click
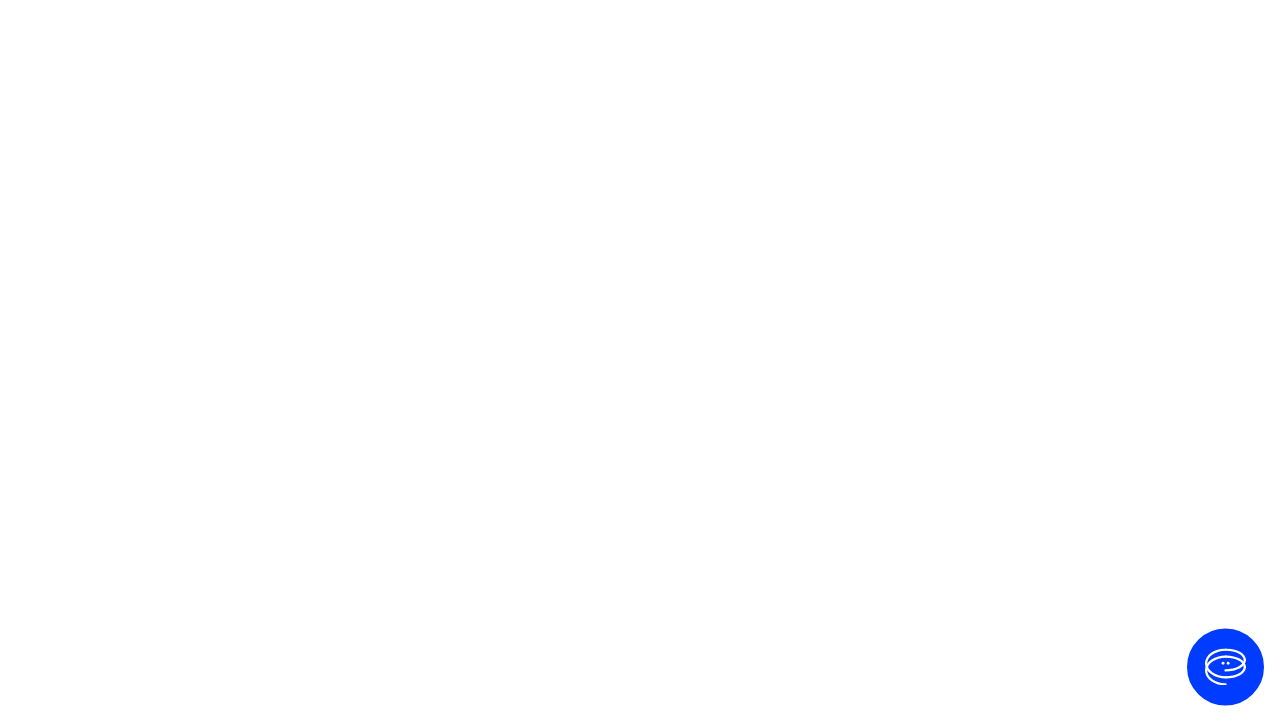

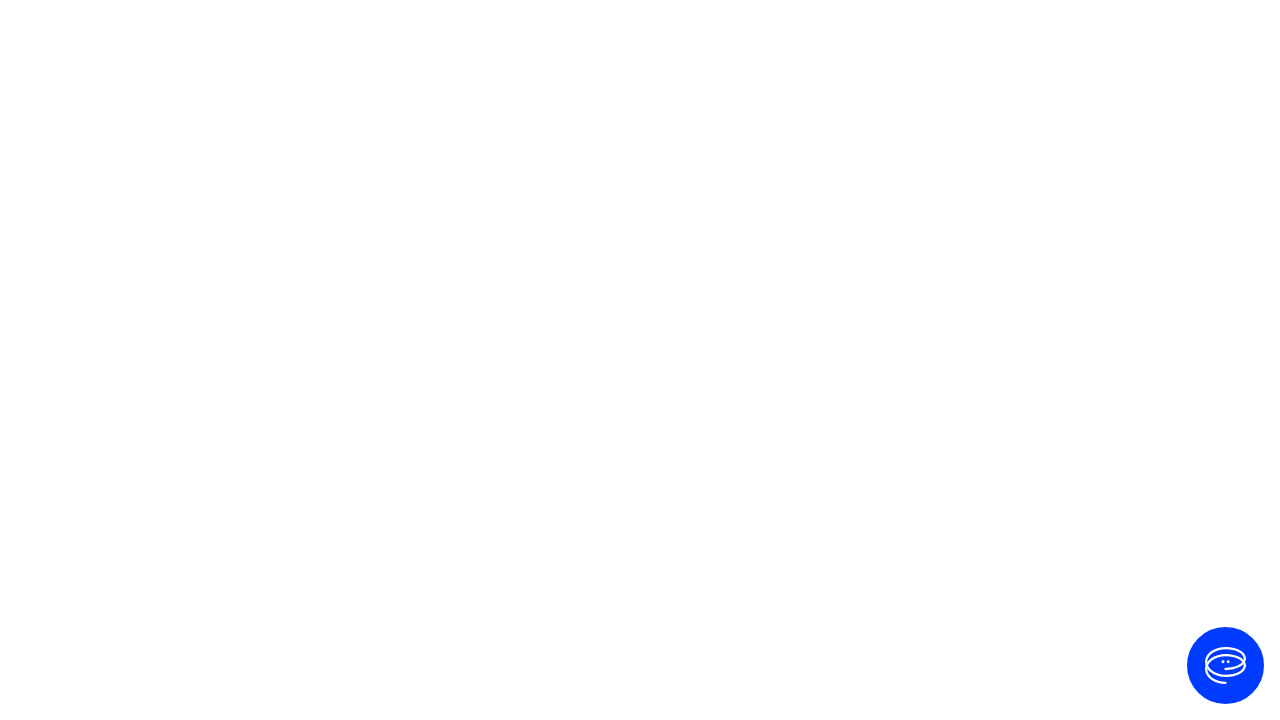